Tests that the error banner can be closed by clicking the close button

Starting URL: https://the-internet.herokuapp.com/

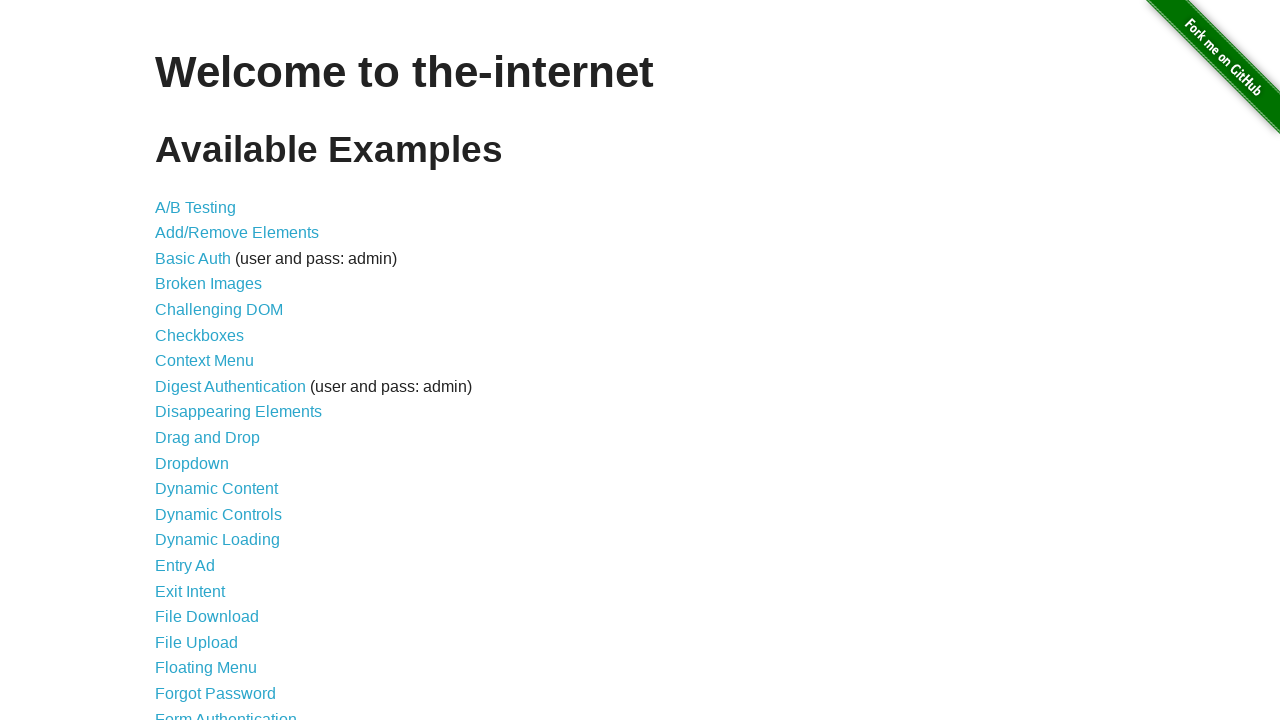

Clicked Form Authentication link to navigate to login page at (226, 712) on xpath=//a[normalize-space()='Form Authentication']
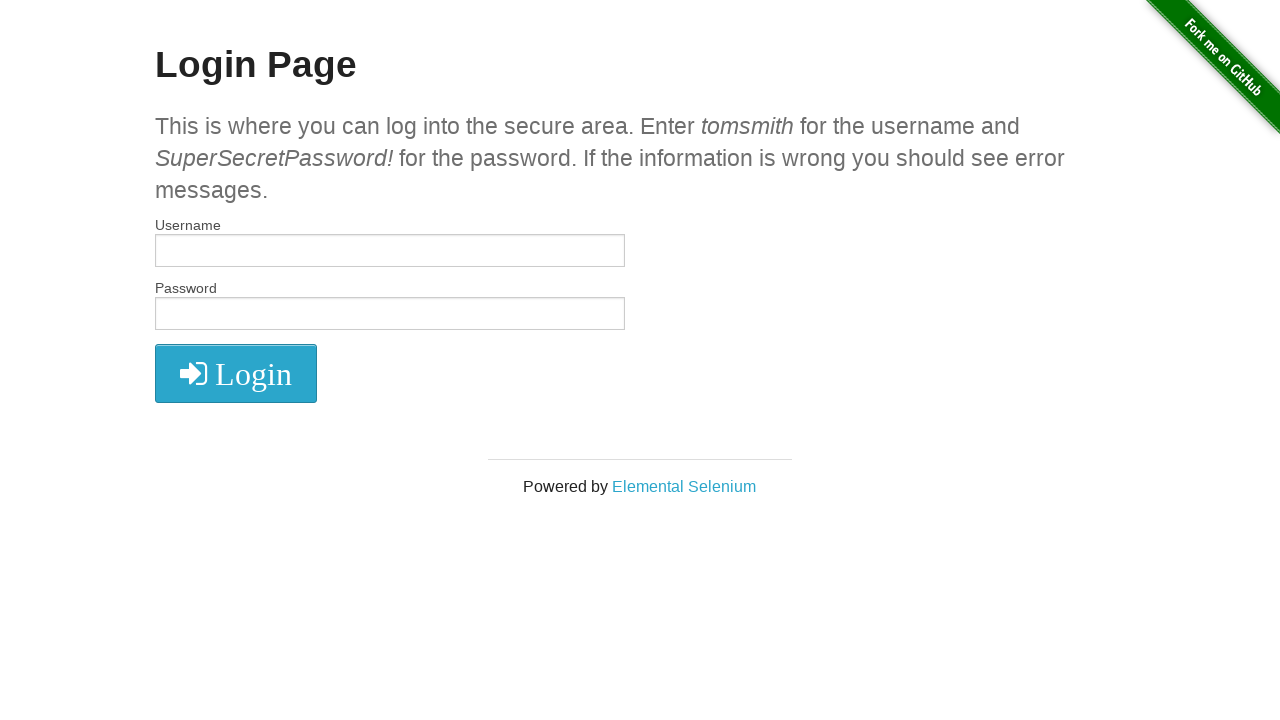

Clicked login button to trigger error banner at (236, 373) on xpath=//*[@id="login"]/button
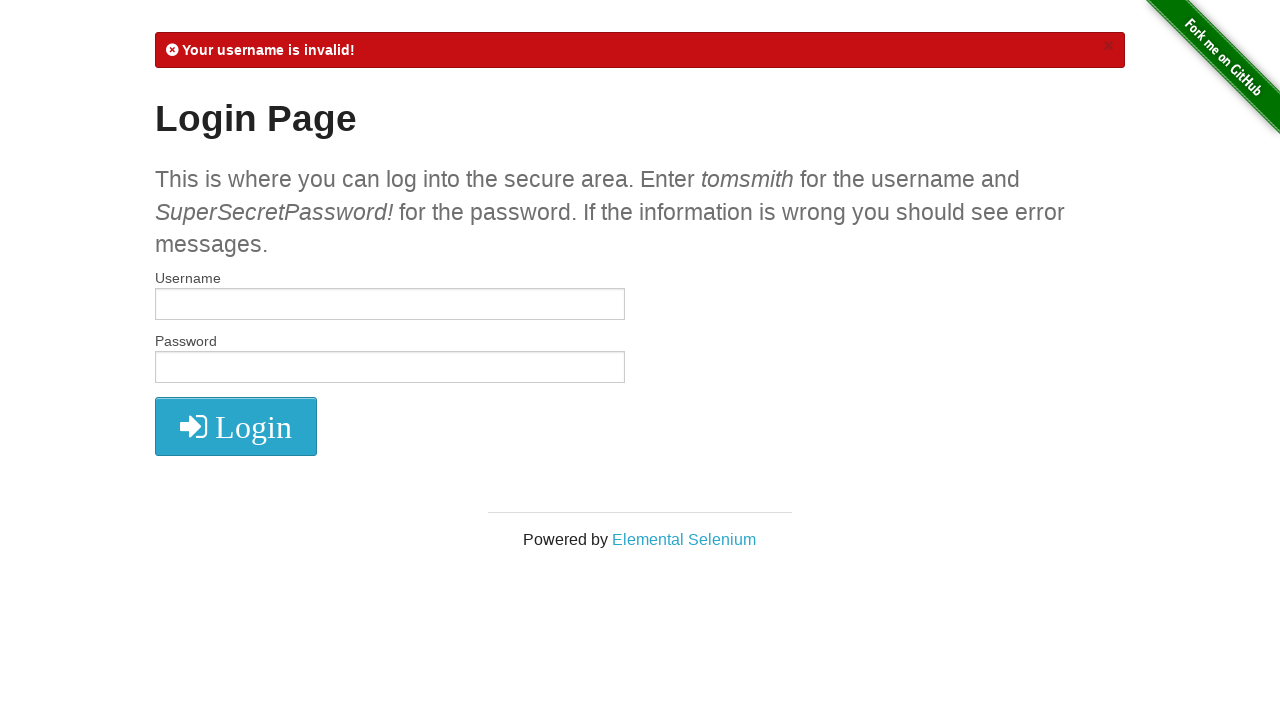

Clicked close button on error banner at (1108, 46) on .close
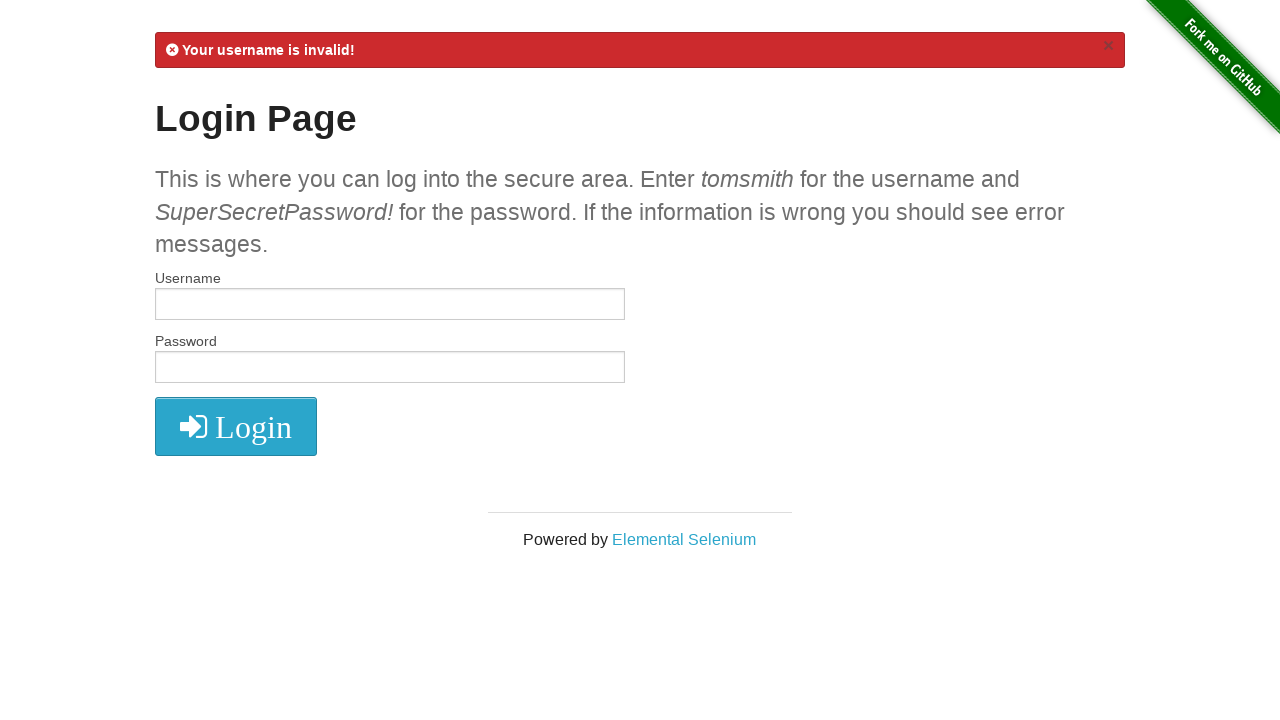

Verified error banner is removed
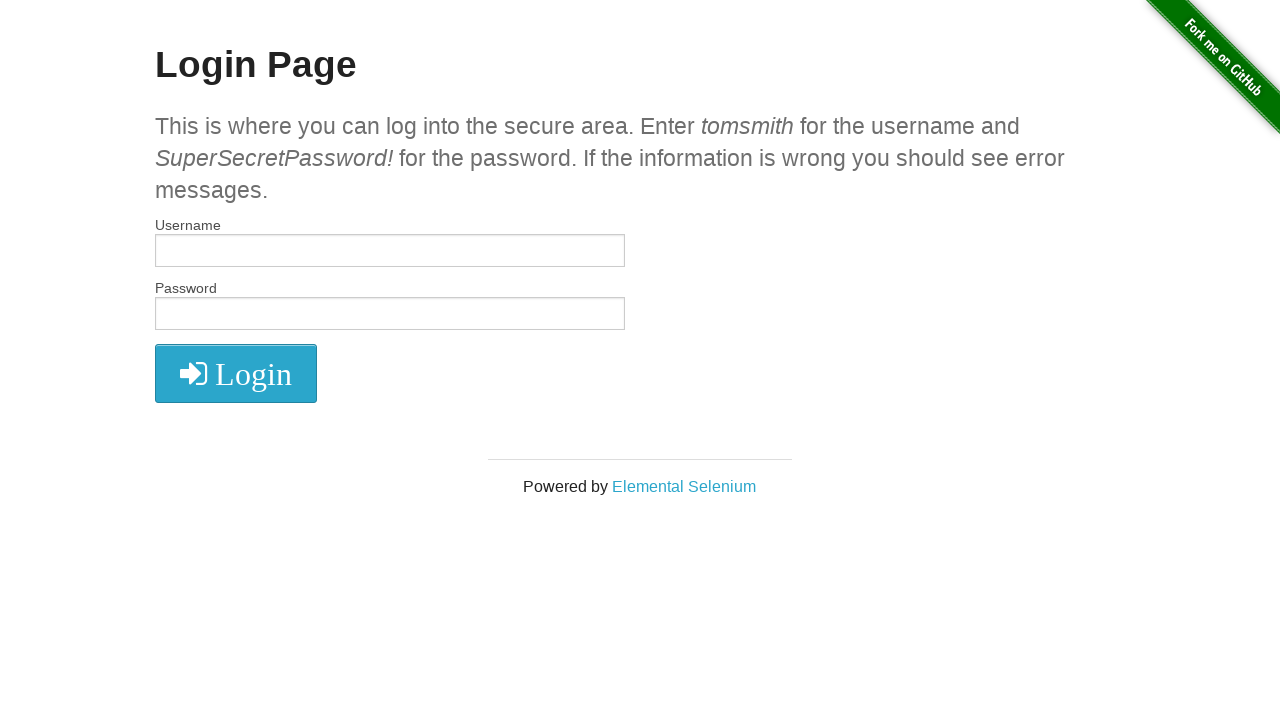

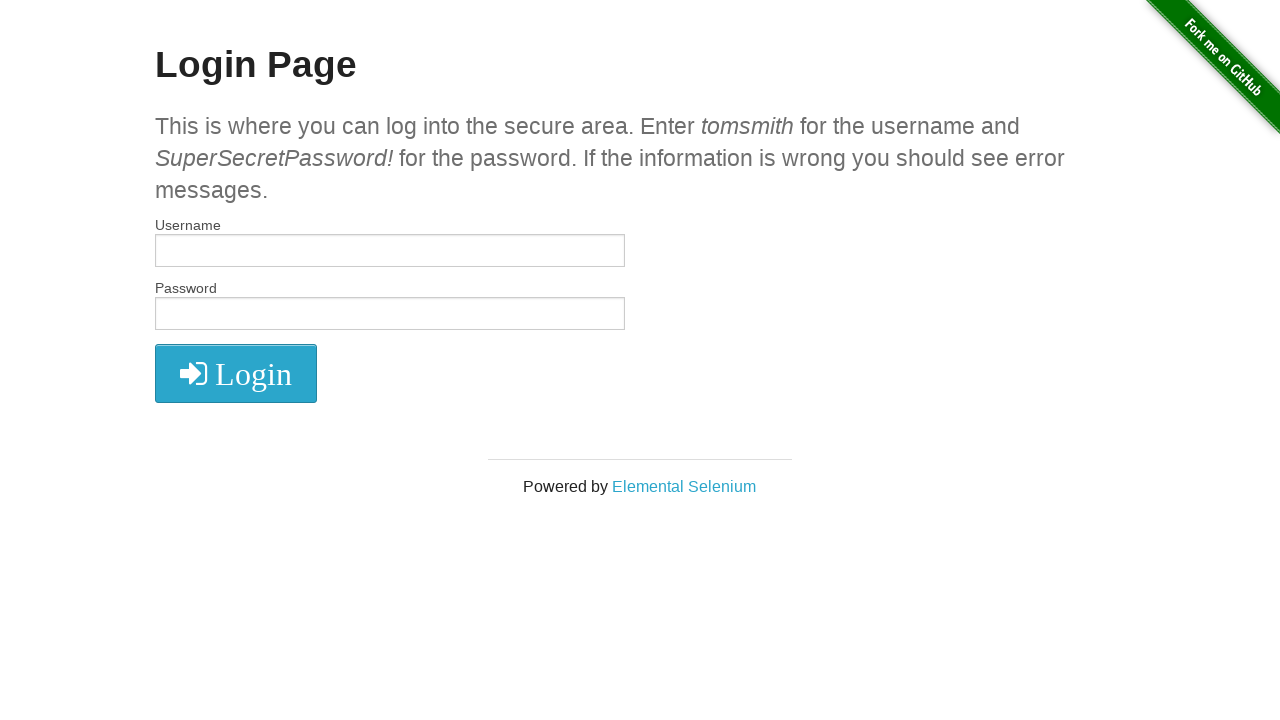